Navigates to Big Commerce page through Technologies > eCommerce Development submenu

Starting URL: https://www.tranktechnologies.com/

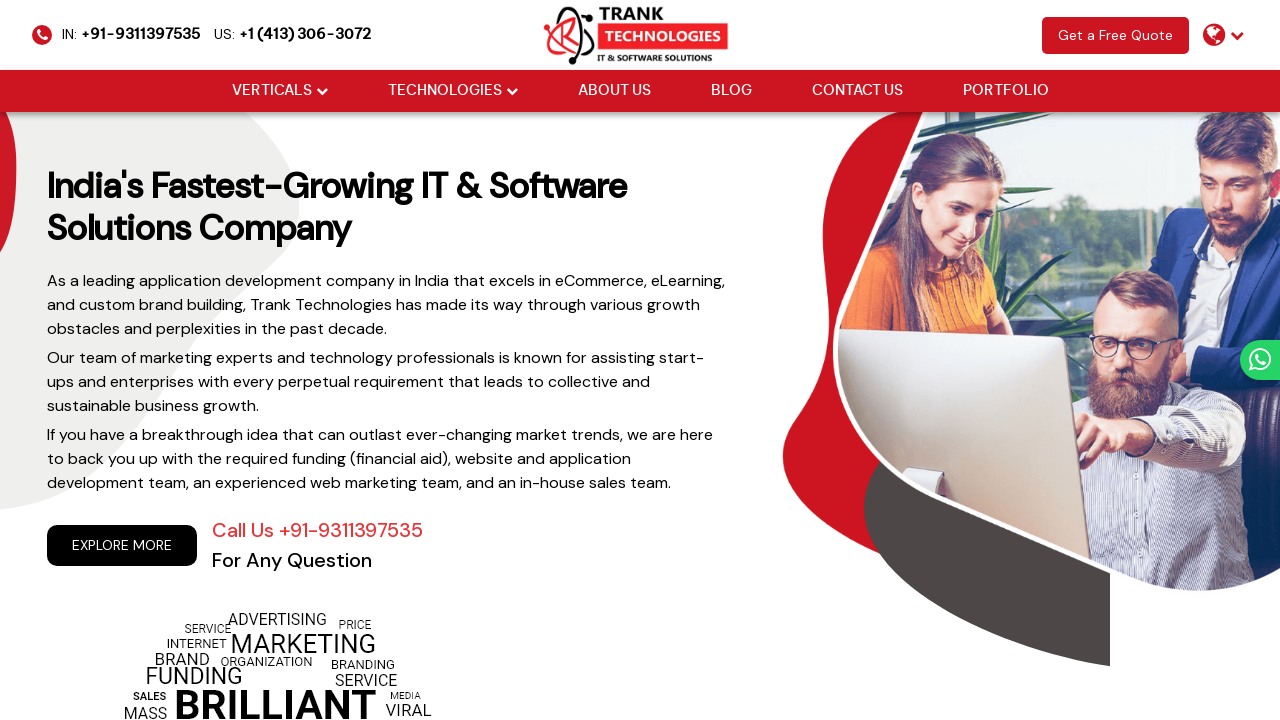

Hovered over Technologies dropdown menu at (444, 91) on xpath=//li[@class='drop_down']//a[@href='#'][normalize-space()='Technologies']
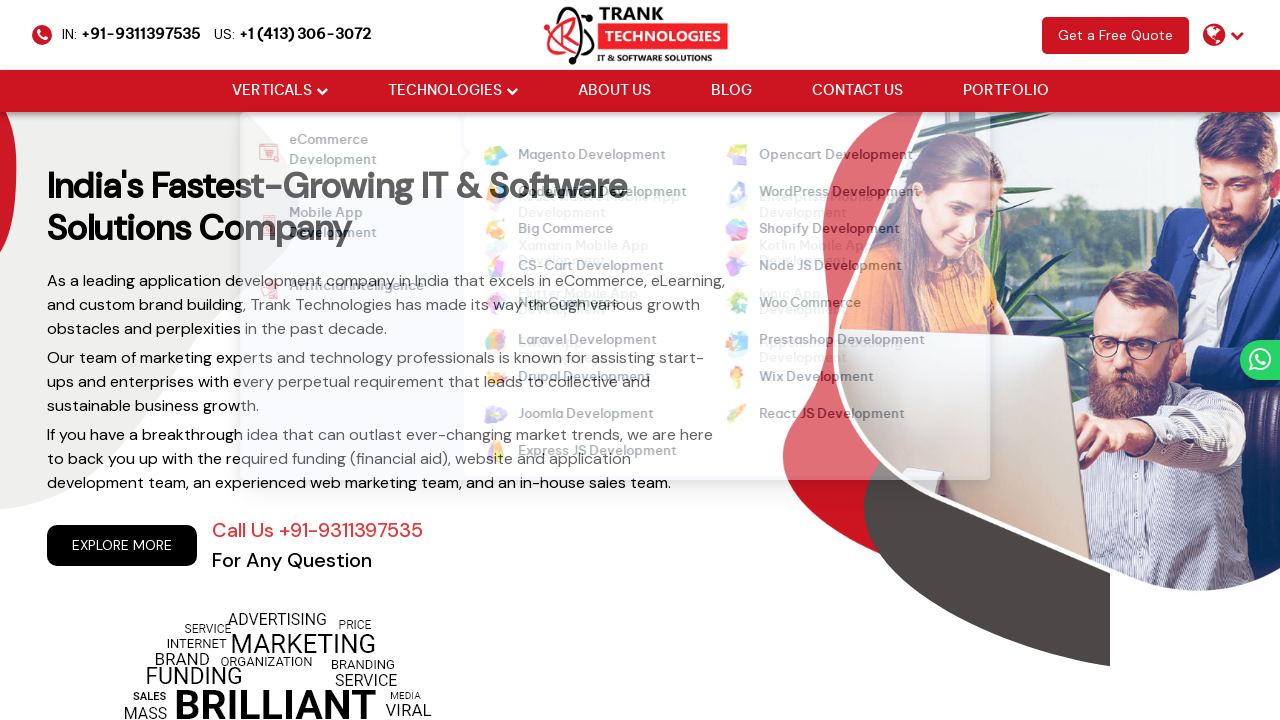

Hovered over eCommerce Development submenu at (354, 152) on xpath=//strong[normalize-space()='eCommerce Development']
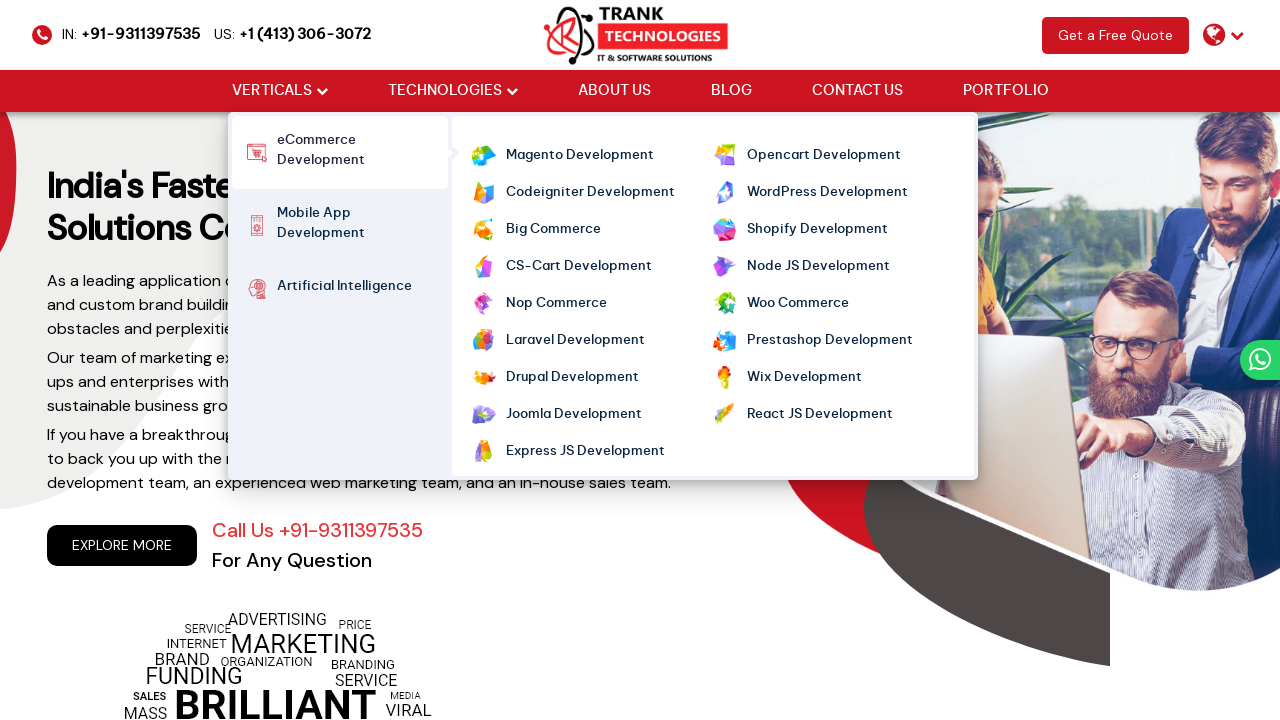

Hovered over Big Commerce link at (553, 230) on xpath=//ul[@class='cm-flex cm-flex-wrap']//a[normalize-space()='Big Commerce']
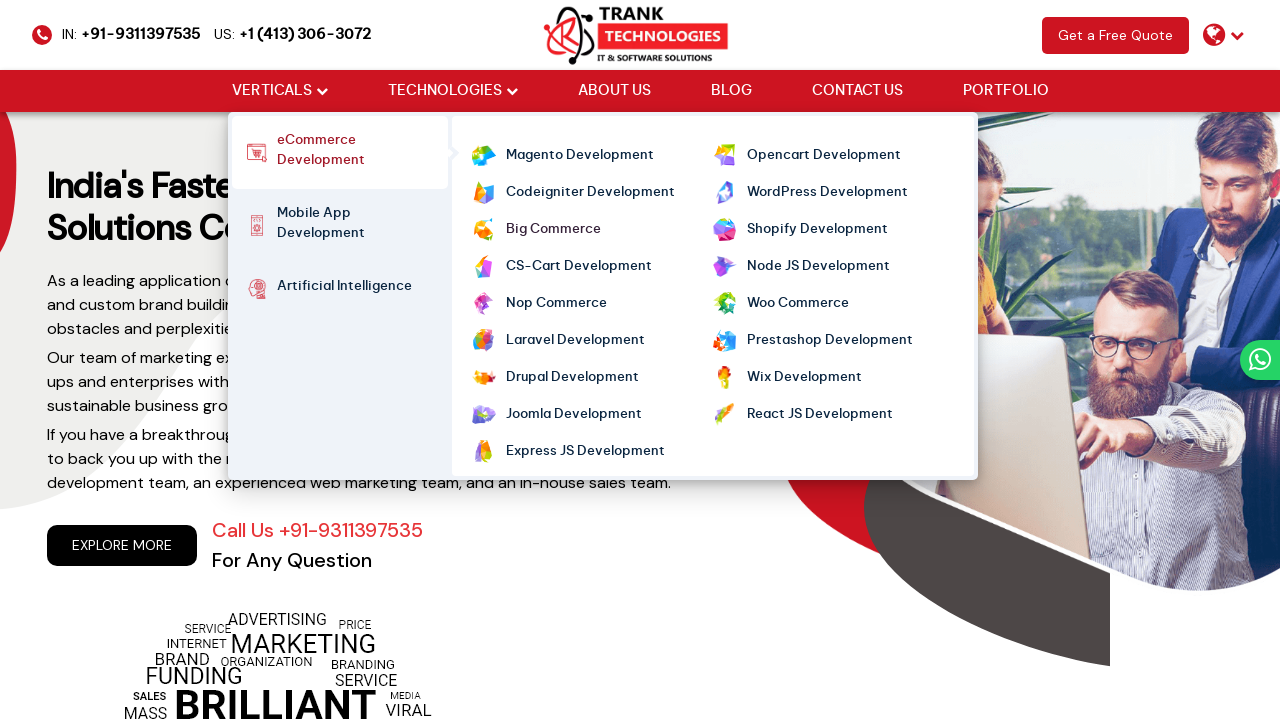

Clicked on Big Commerce link to navigate to Big Commerce page at (553, 230) on xpath=//ul[@class='cm-flex cm-flex-wrap']//a[normalize-space()='Big Commerce']
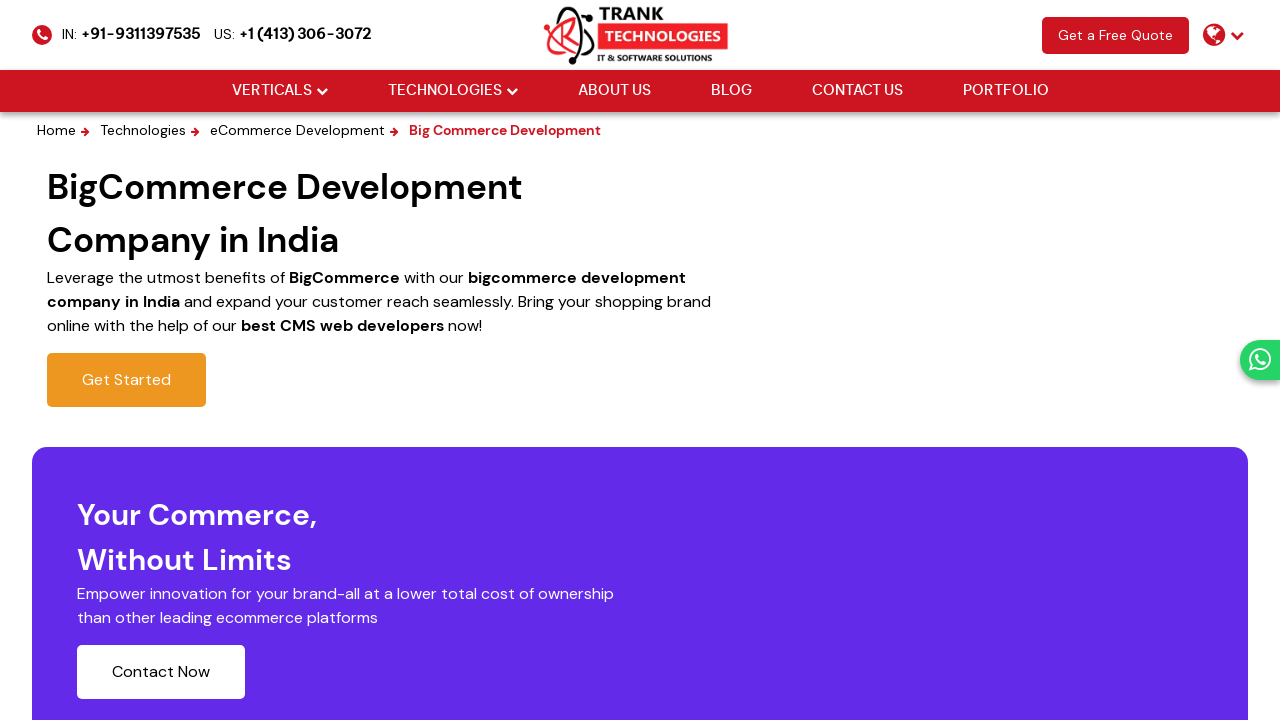

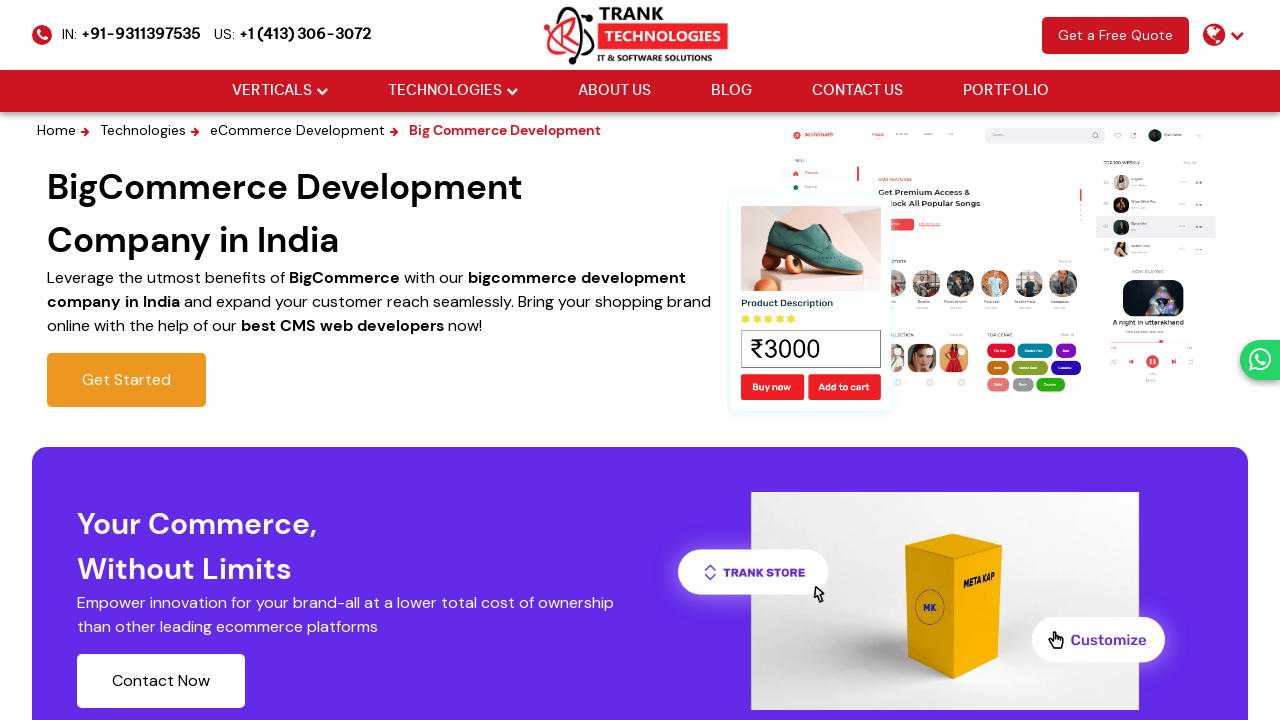